Navigates to the imalittletester.com home page. The test scenario intends to click on "the little tester comics" button and verify navigation to the comics page, but those steps are not implemented in the code.

Starting URL: https://imalittletester.com/

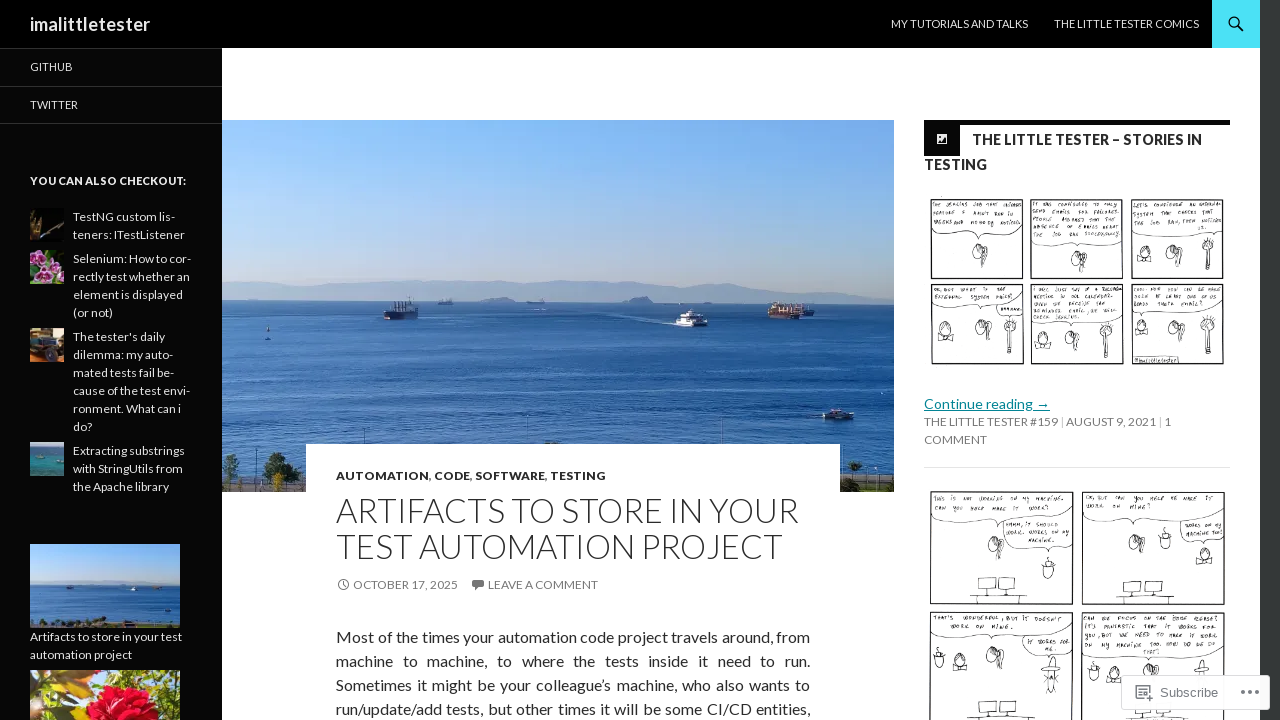

Waited for page to load - domcontentloaded state reached on imalittletester.com home page
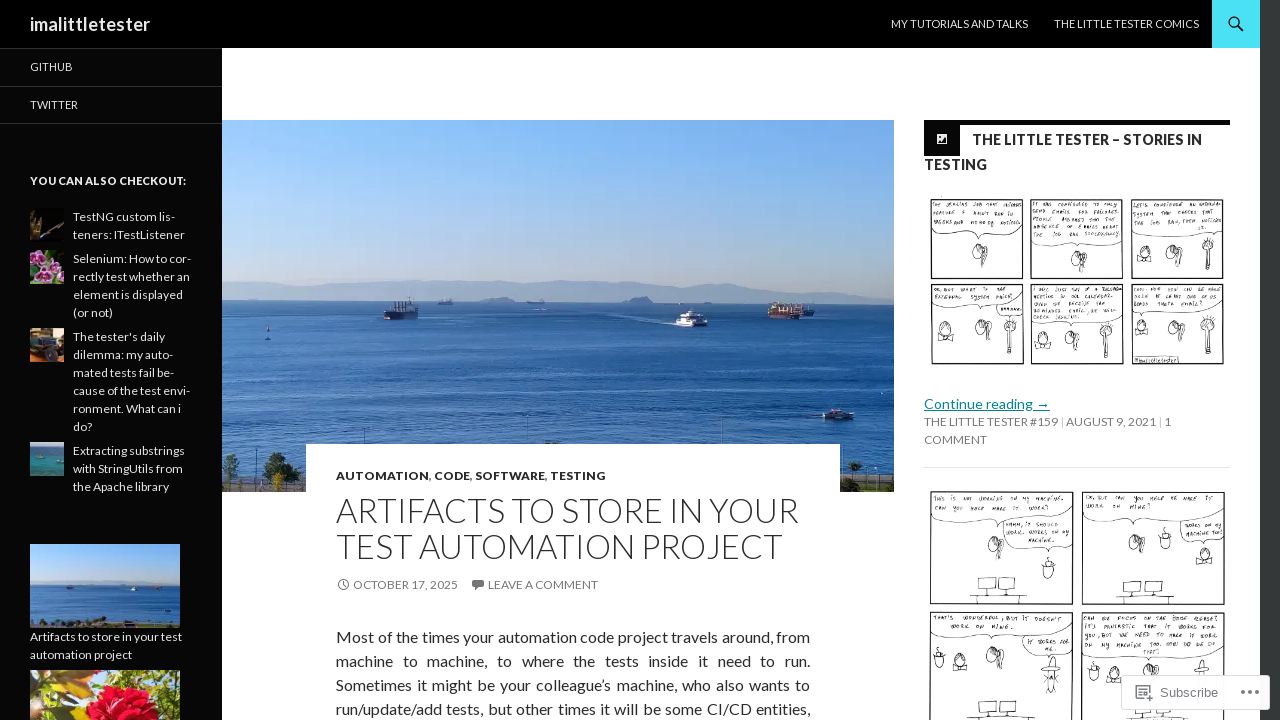

Clicked on 'the little tester comics' button at (1126, 24) on text=the little tester comics
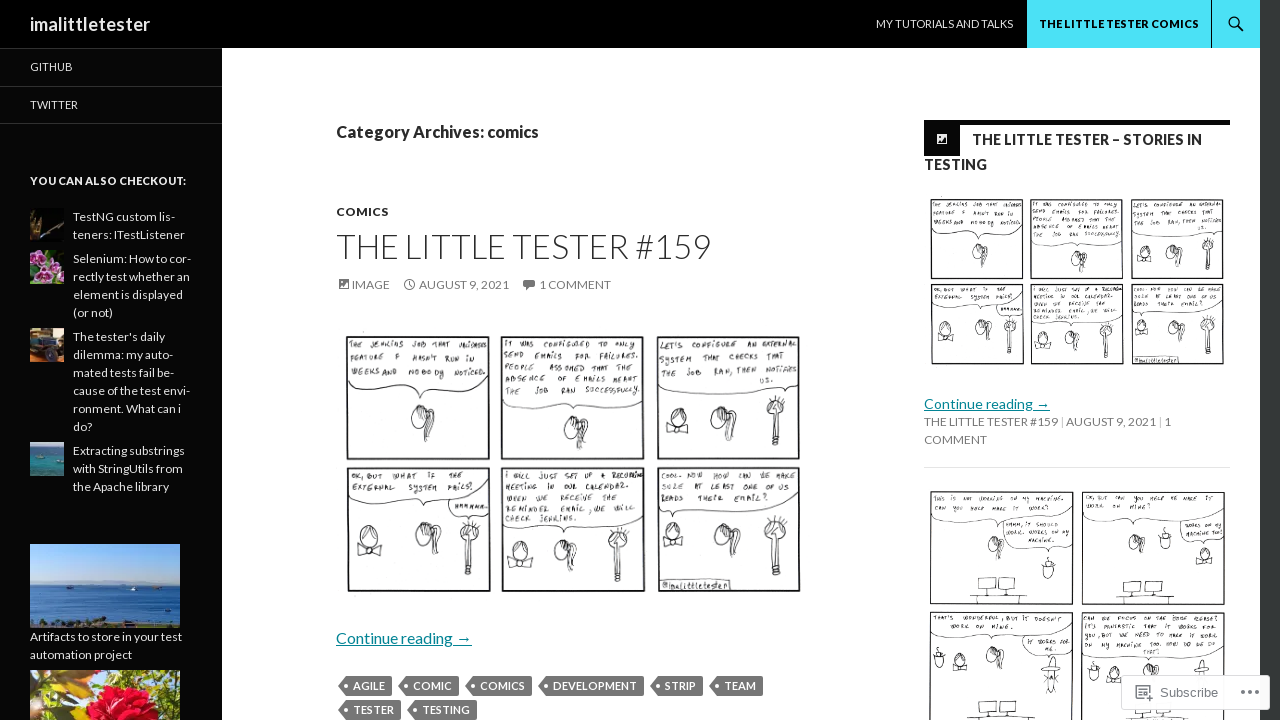

Waited for comics page to load - domcontentloaded state reached
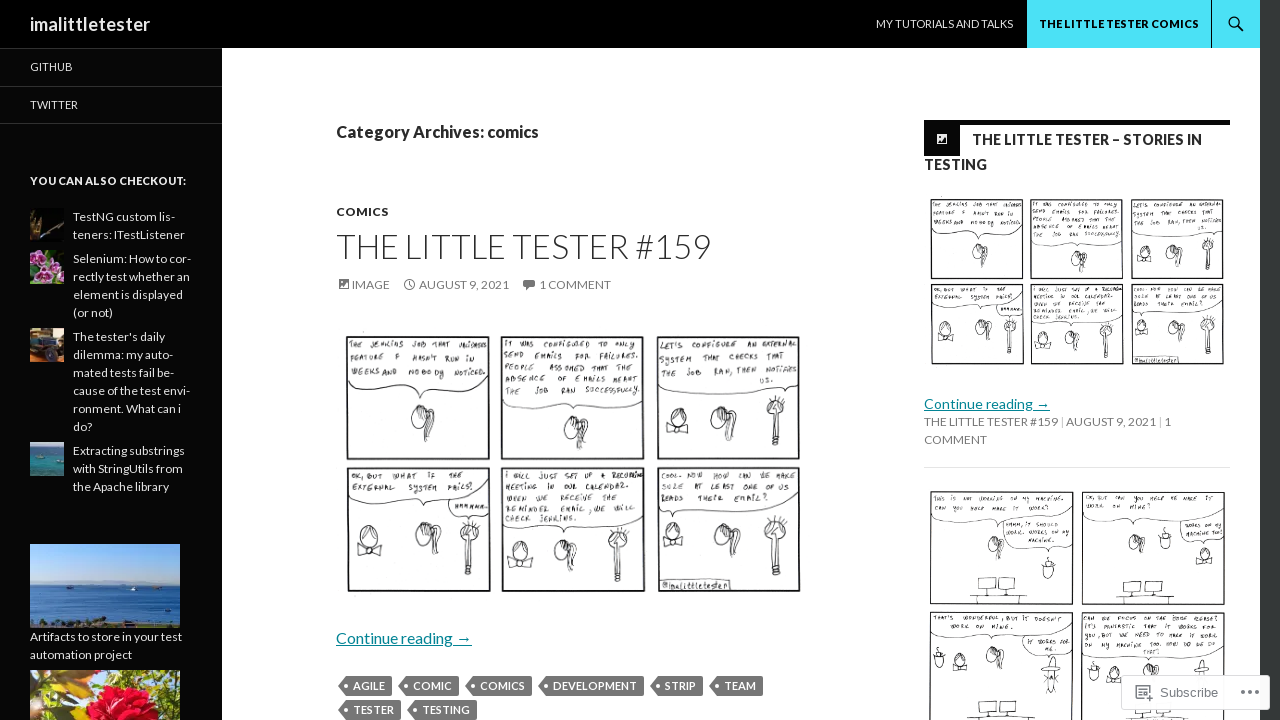

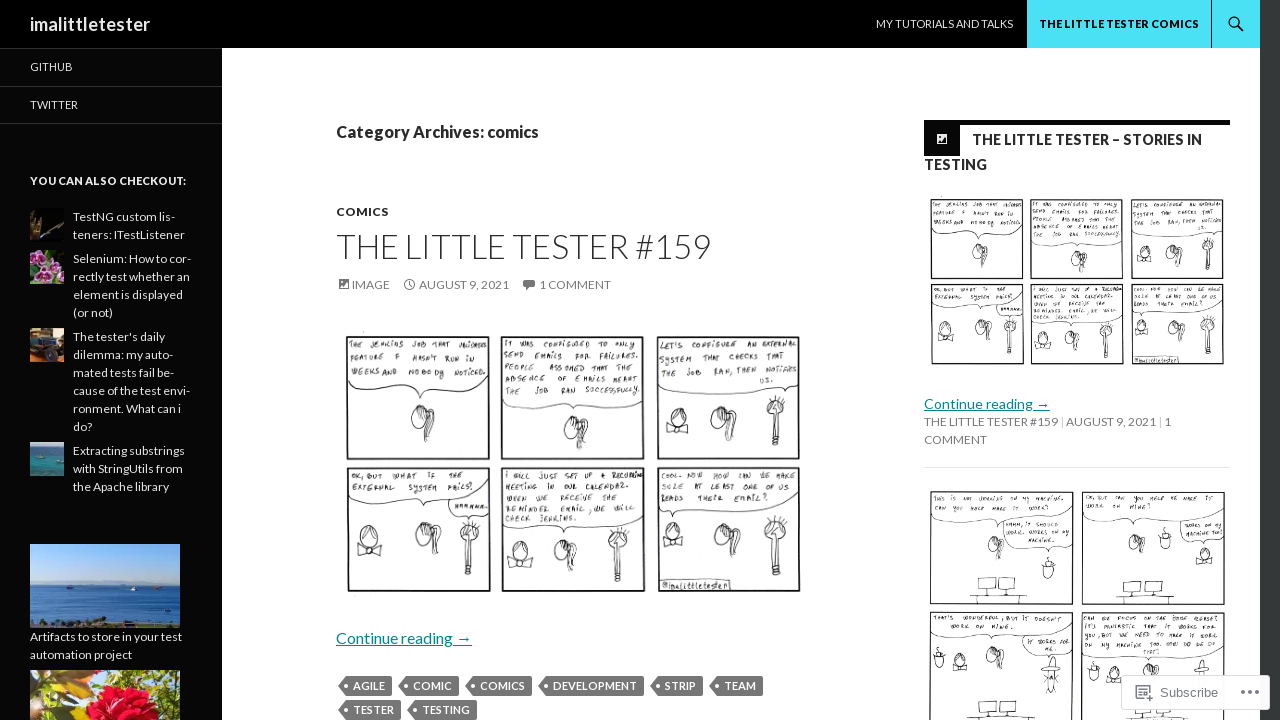